Tests searching for the Age Calculator on calculator.net by entering a search term and clicking on the result link

Starting URL: https://www.calculator.net/

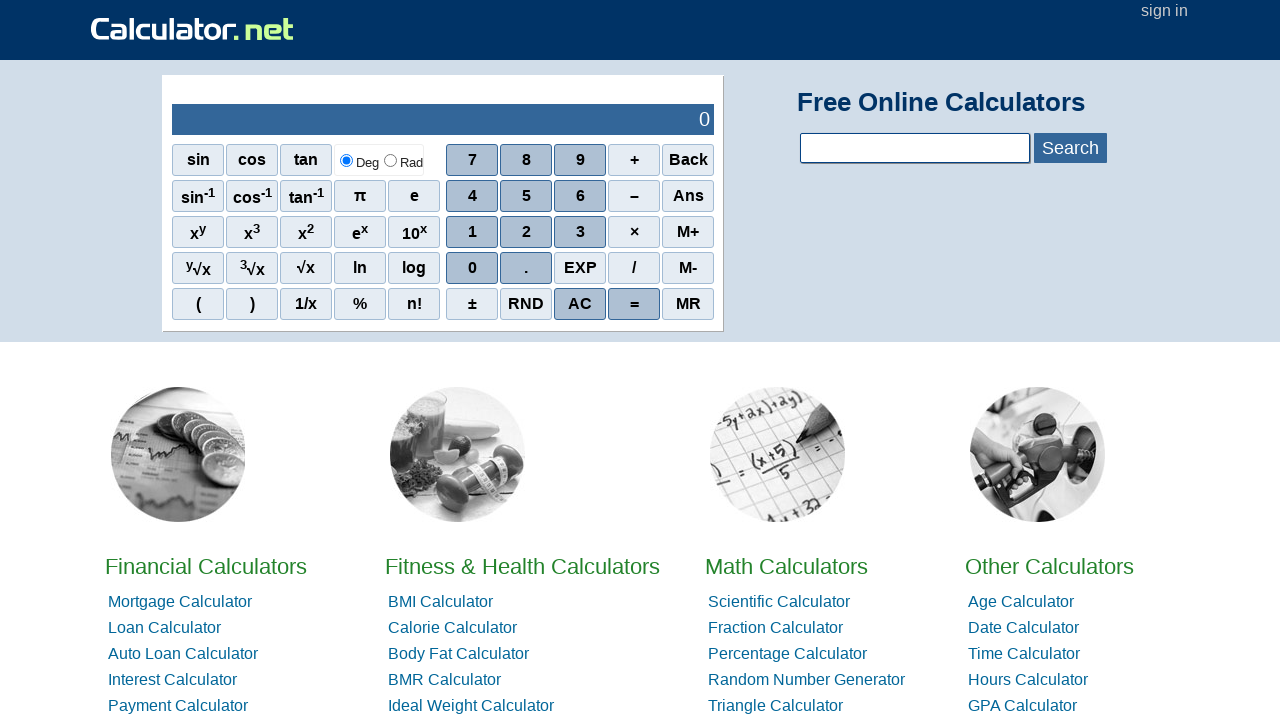

Clicked on the search input field at (914, 148) on #calcSearchTerm
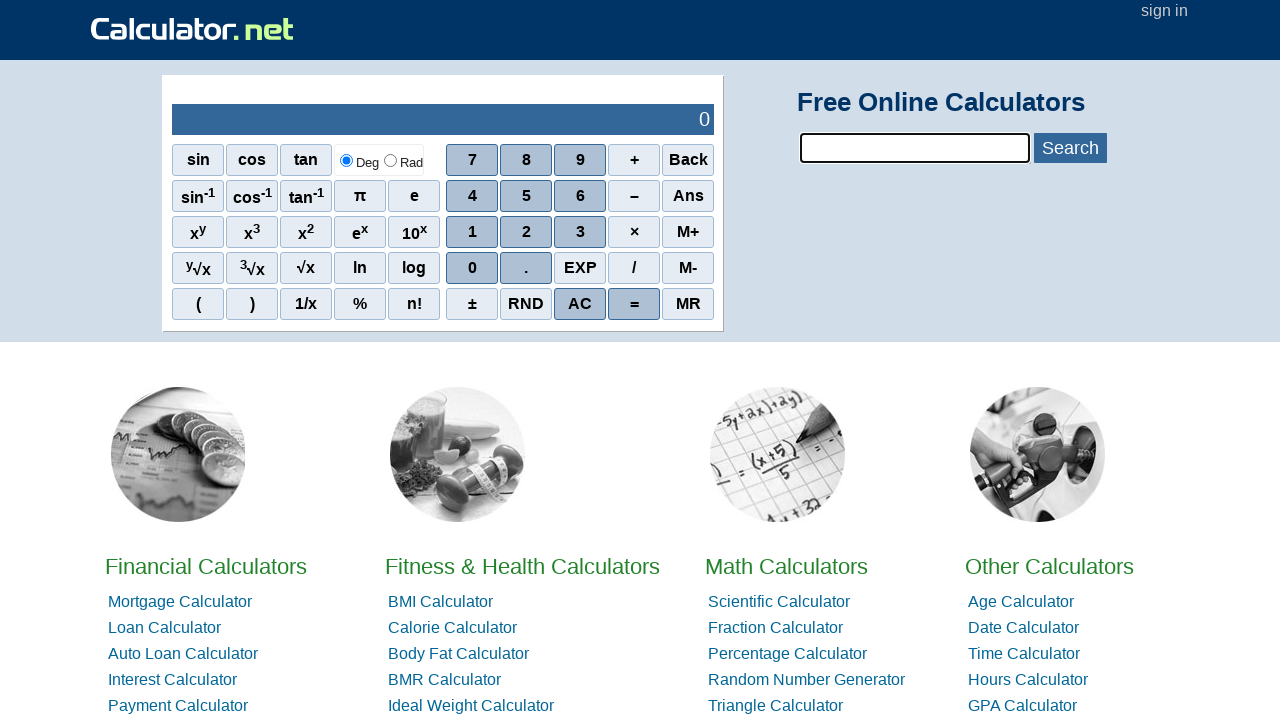

Filled search field with 'Age Calculator' on #calcSearchTerm
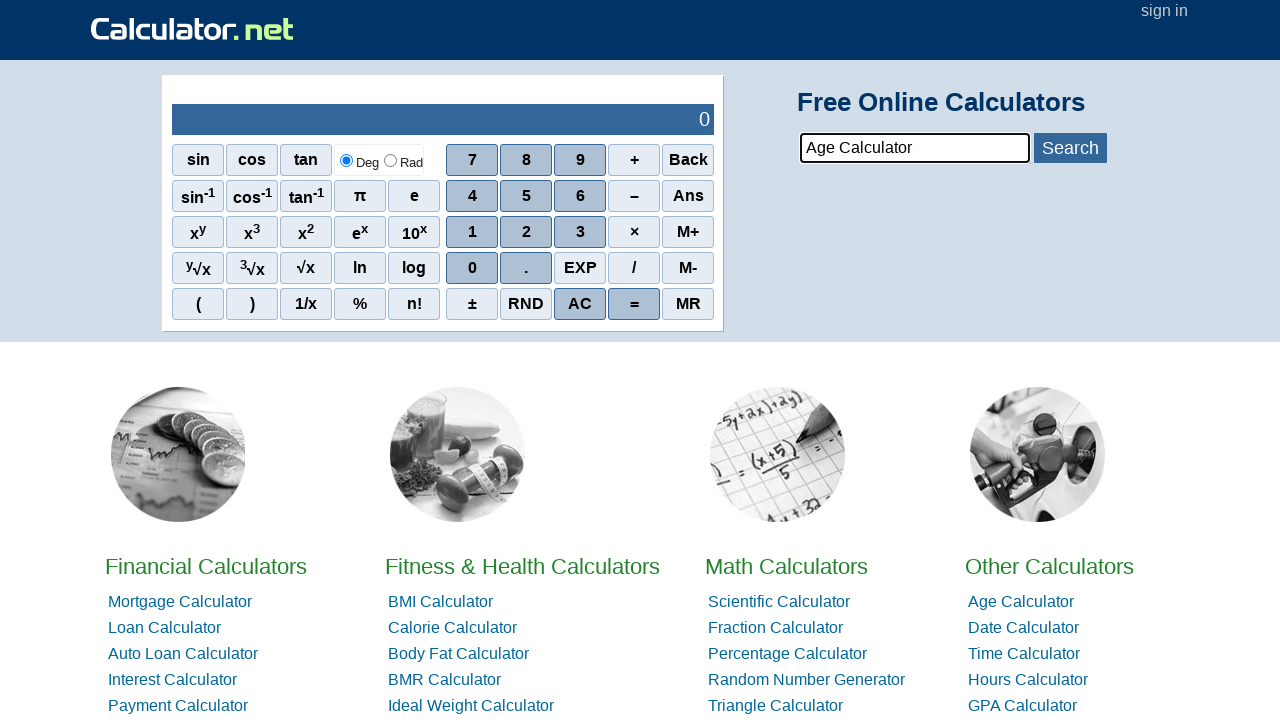

Clicked the search button to find Age Calculator at (1070, 148) on #bluebtn
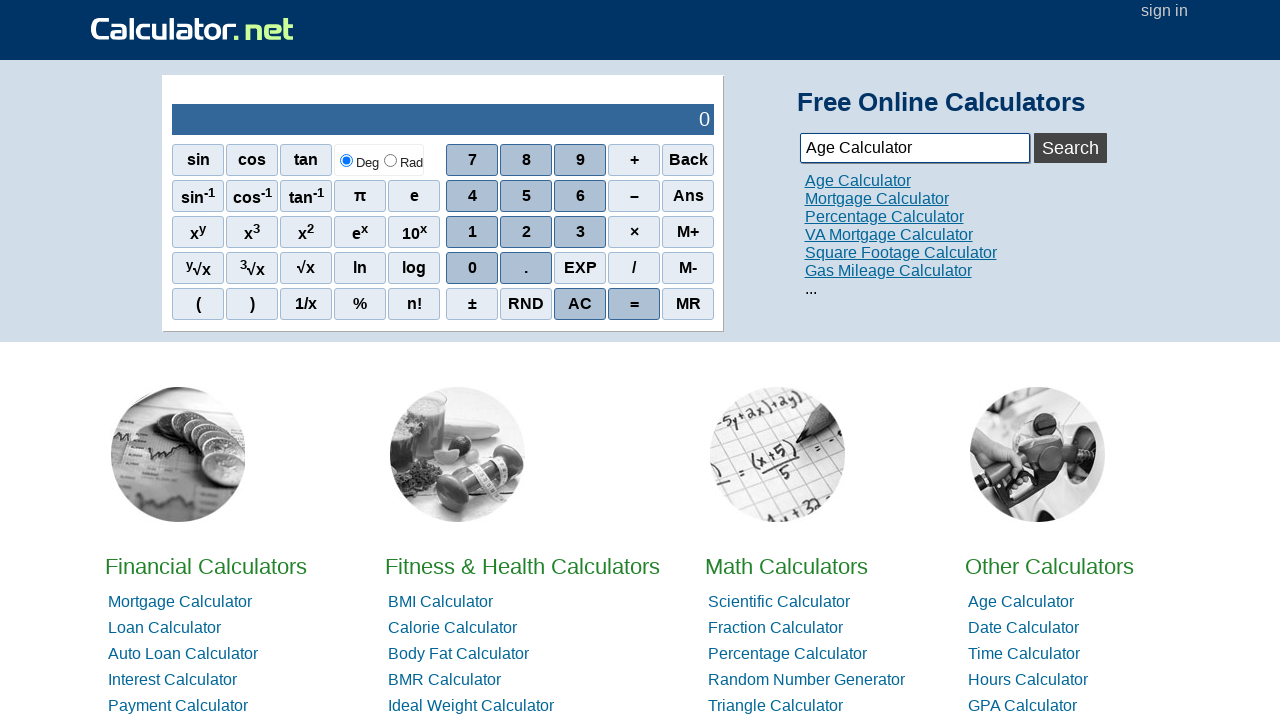

Clicked on the Age Calculator result link at (858, 180) on a:text('Age Calculator')
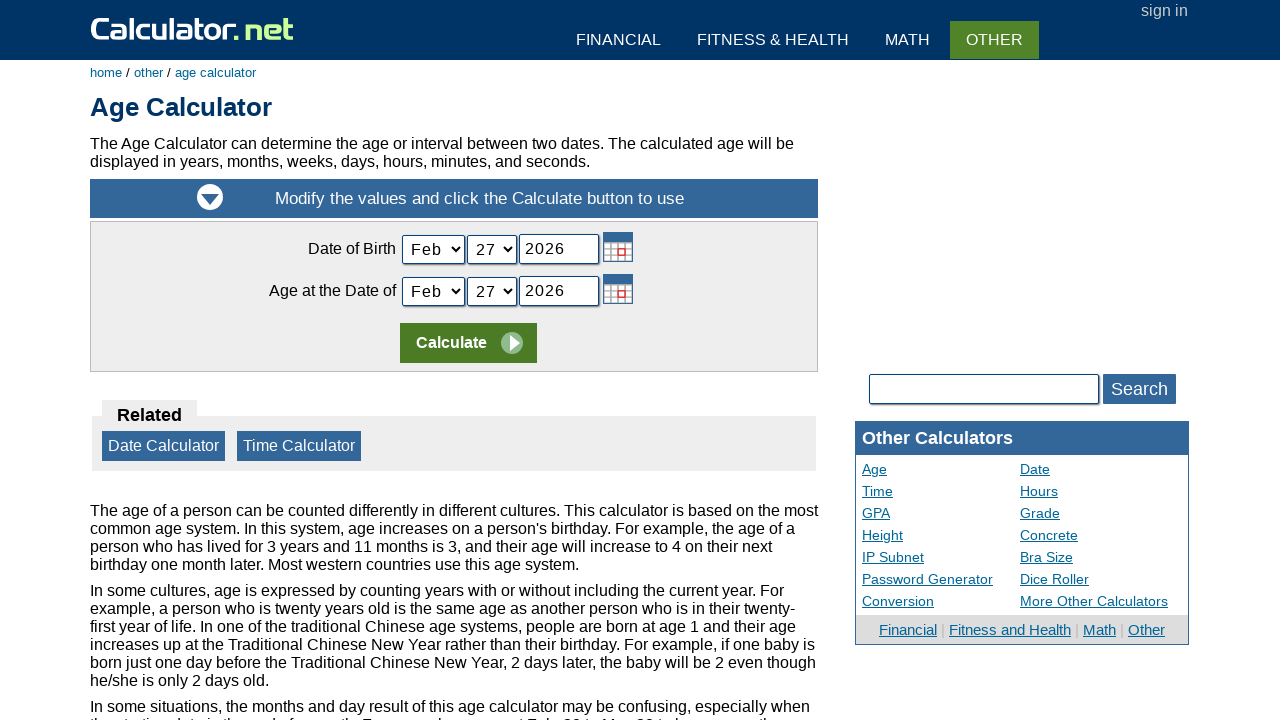

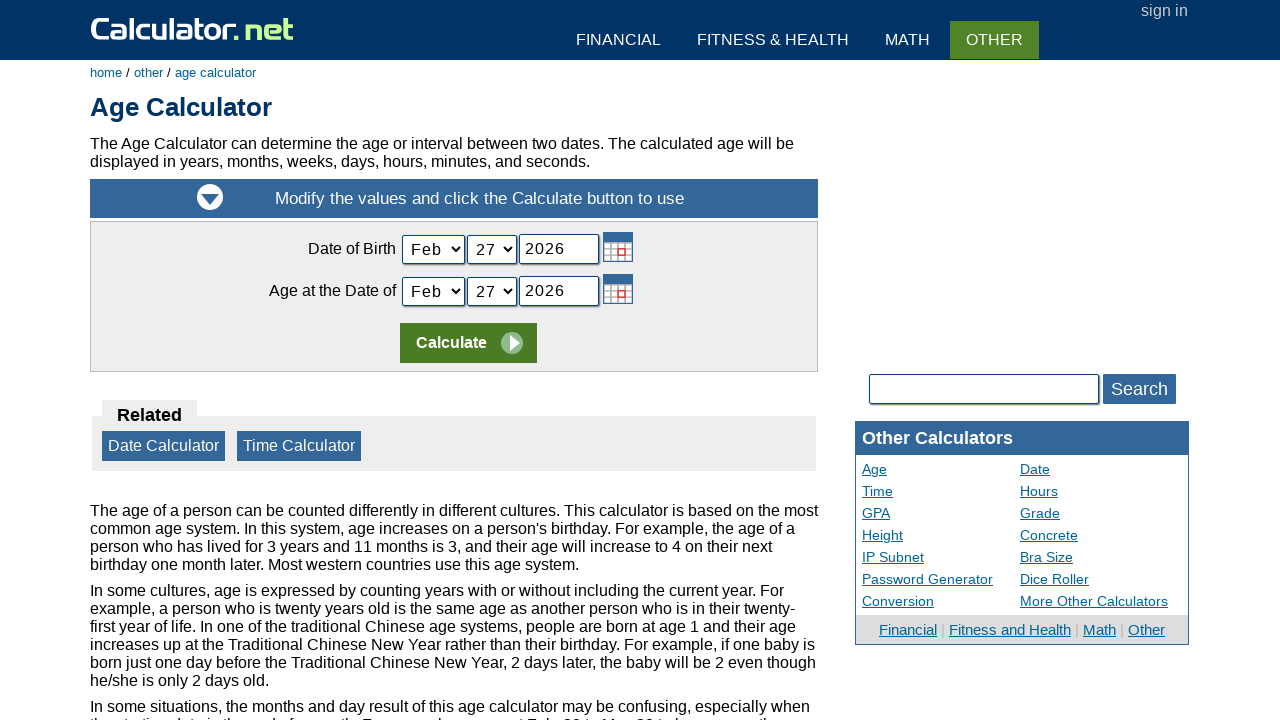